Navigates to stock market pages to view stock profile and main stock information

Starting URL: https://english.mubasher.info/markets/EGX/stocks/COMI/profile

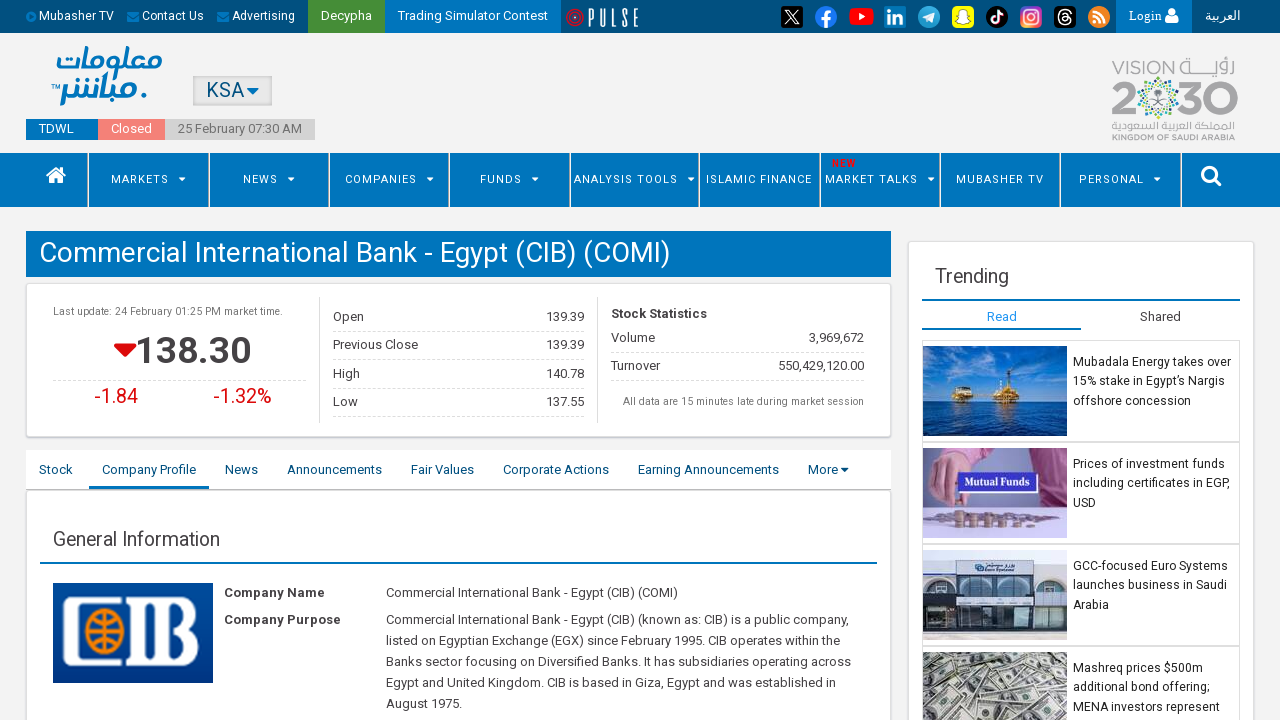

Waited 30 seconds for initial page load
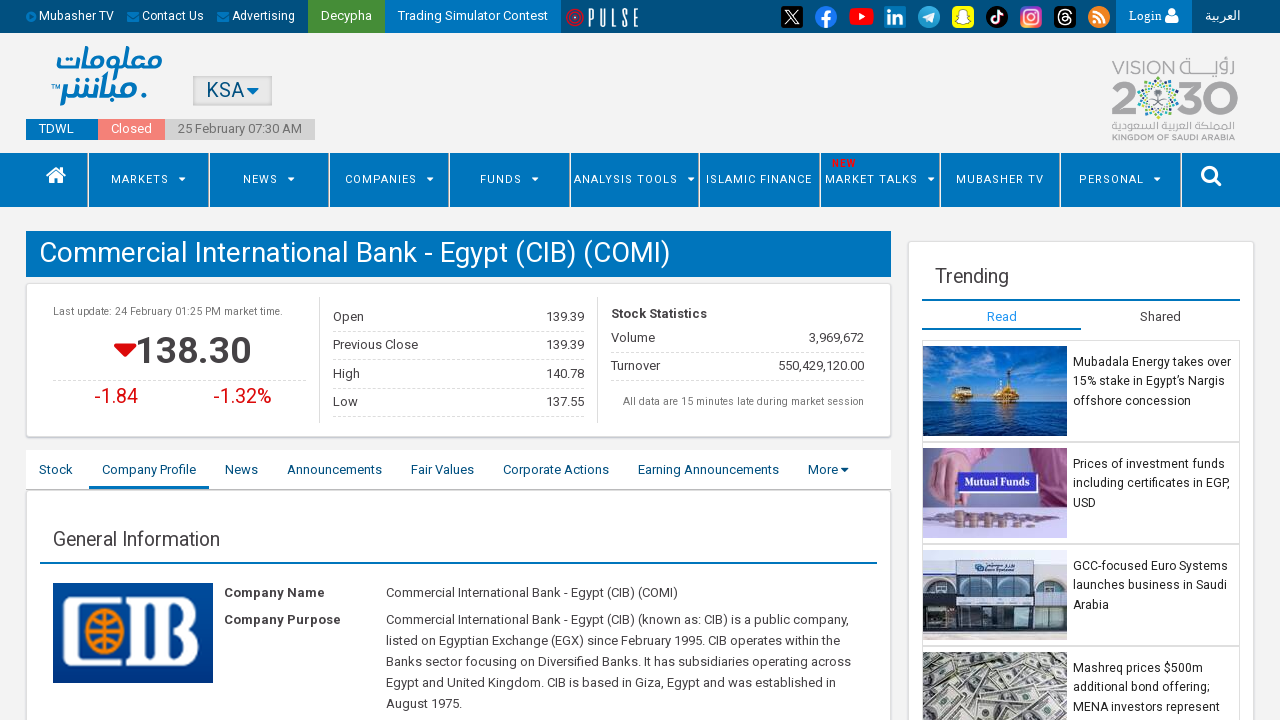

Navigated to COMI stock main page at https://english.mubasher.info/markets/EGX/stocks/COMI
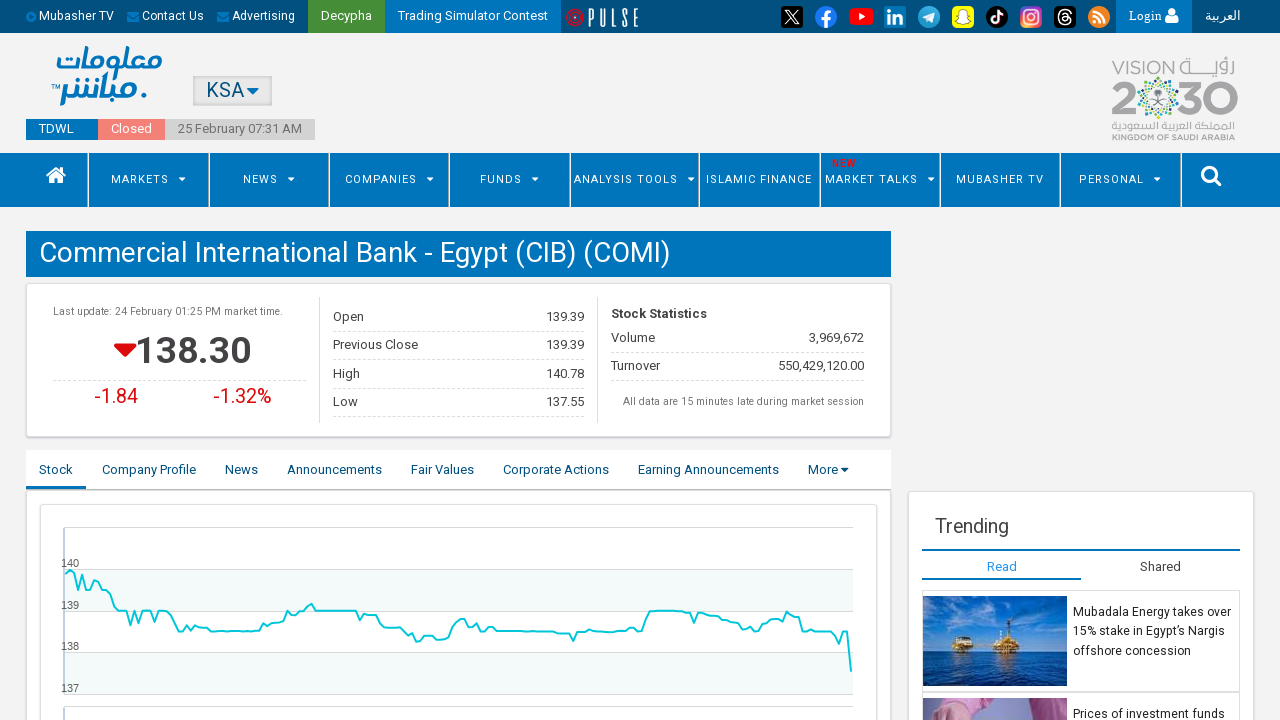

Waited 30 seconds for stock page to fully load
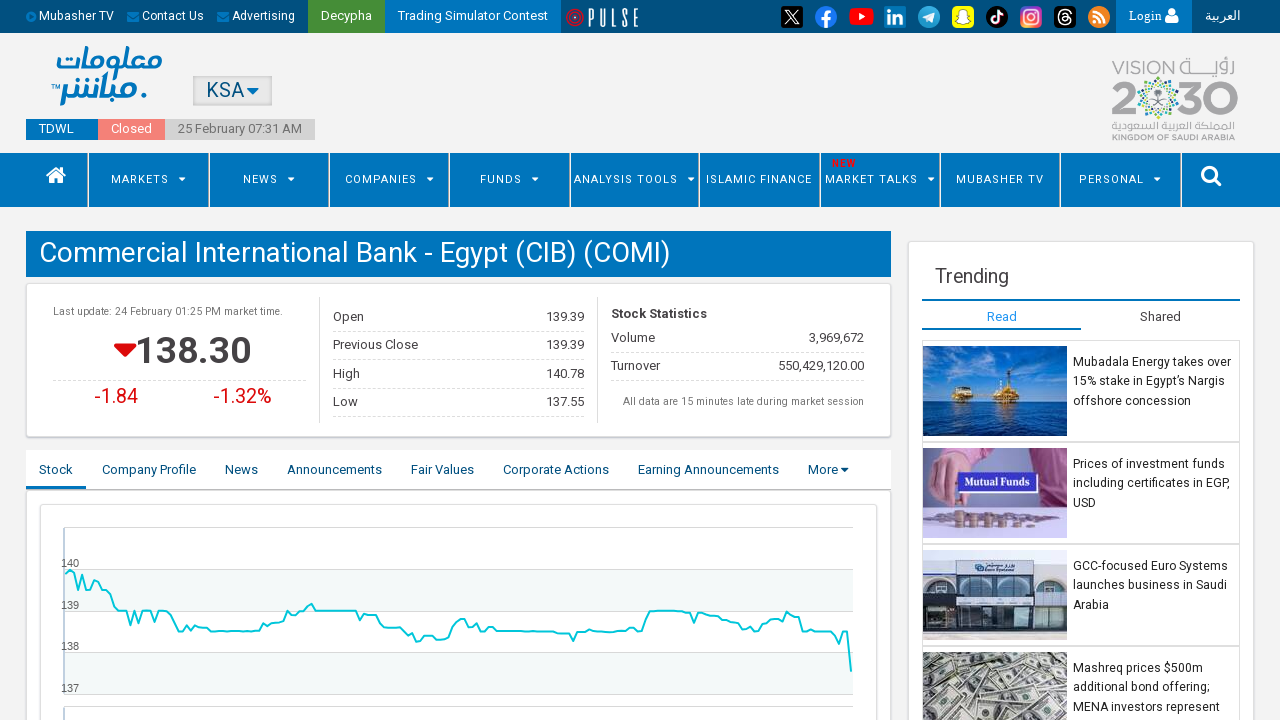

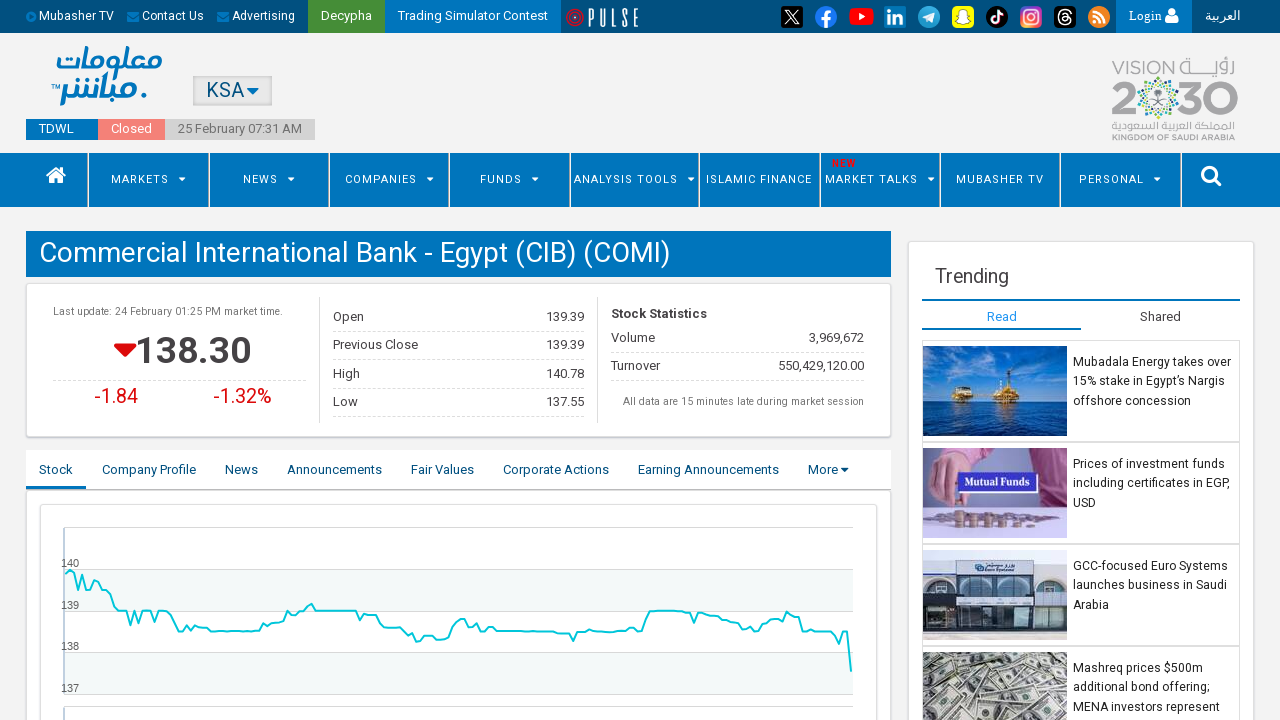